Tests jQuery UI sortable functionality by dragging and reordering list items on the demo page

Starting URL: https://jqueryui.com

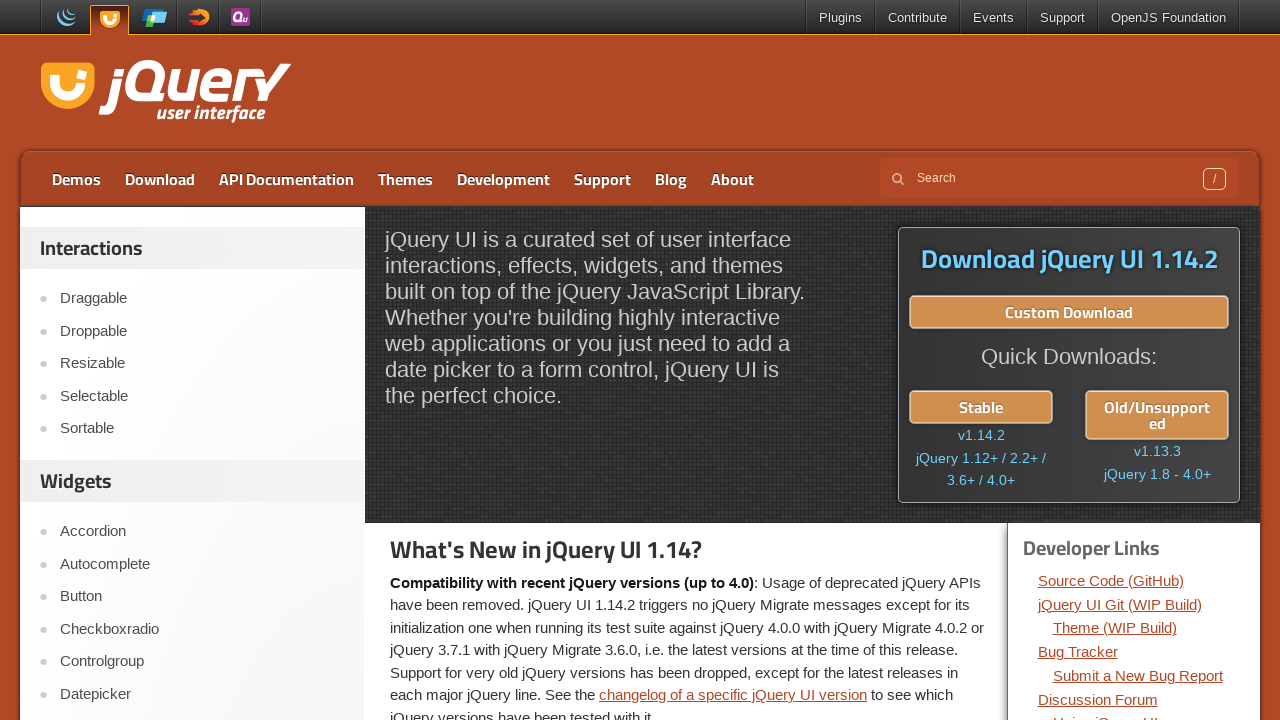

Clicked on the Sortable link to navigate to the demo at (202, 429) on text=Sortable
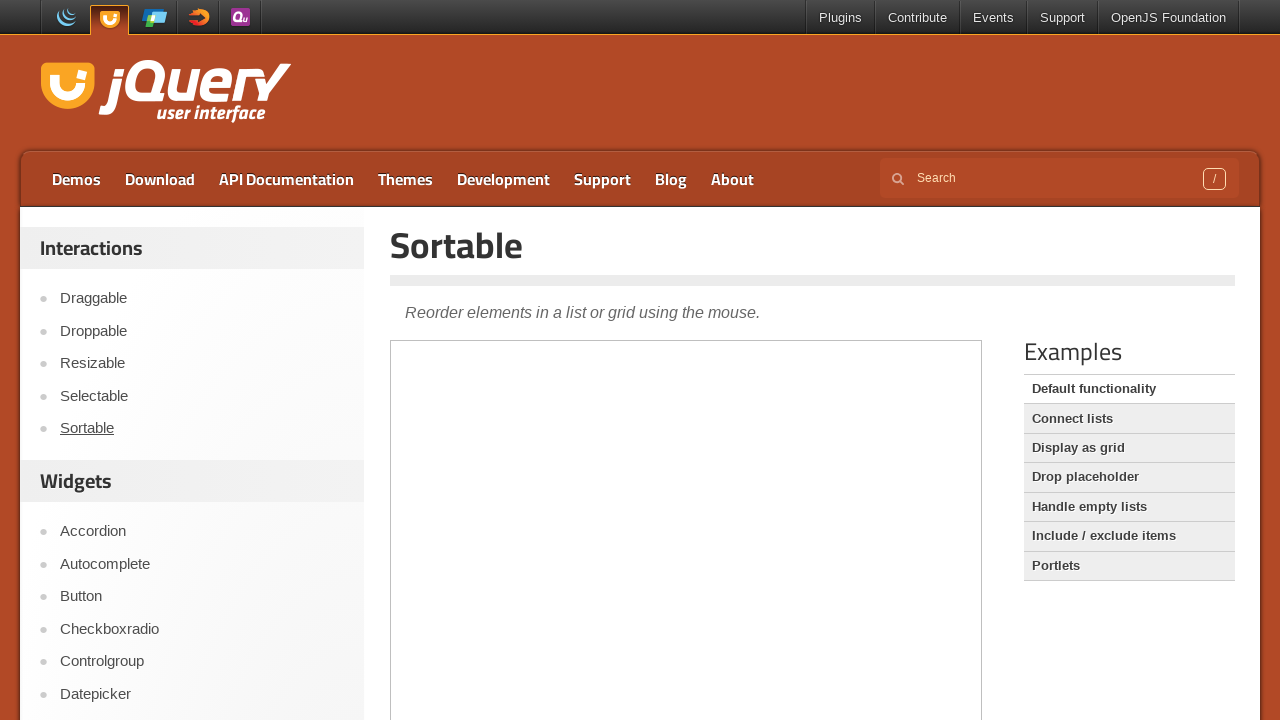

Located the demo iframe
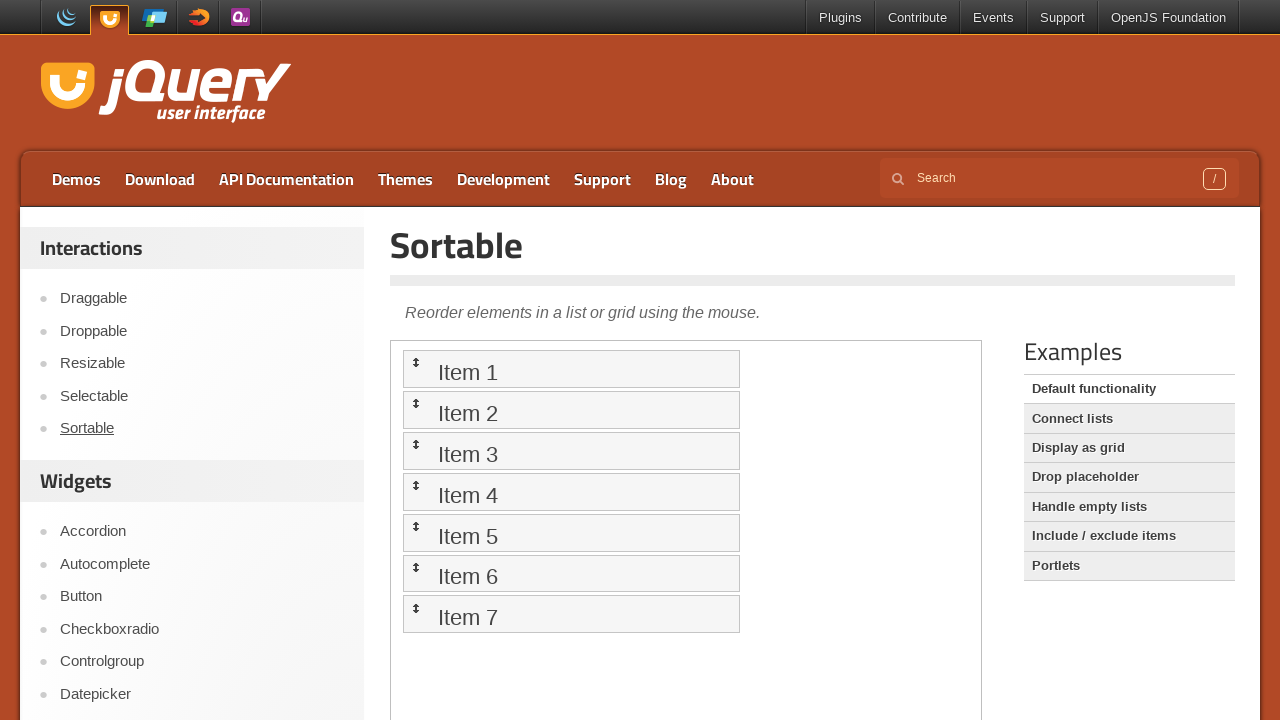

Located Item 1 in the sortable list
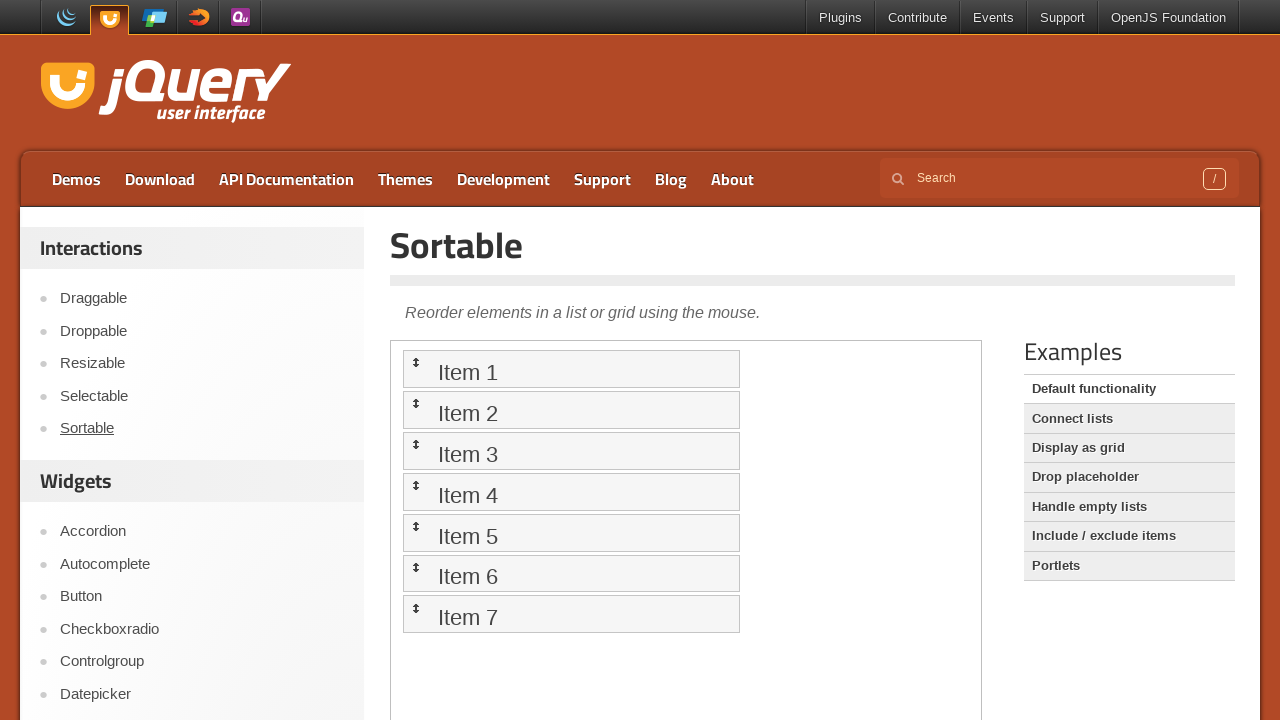

Located Item 4 in the sortable list
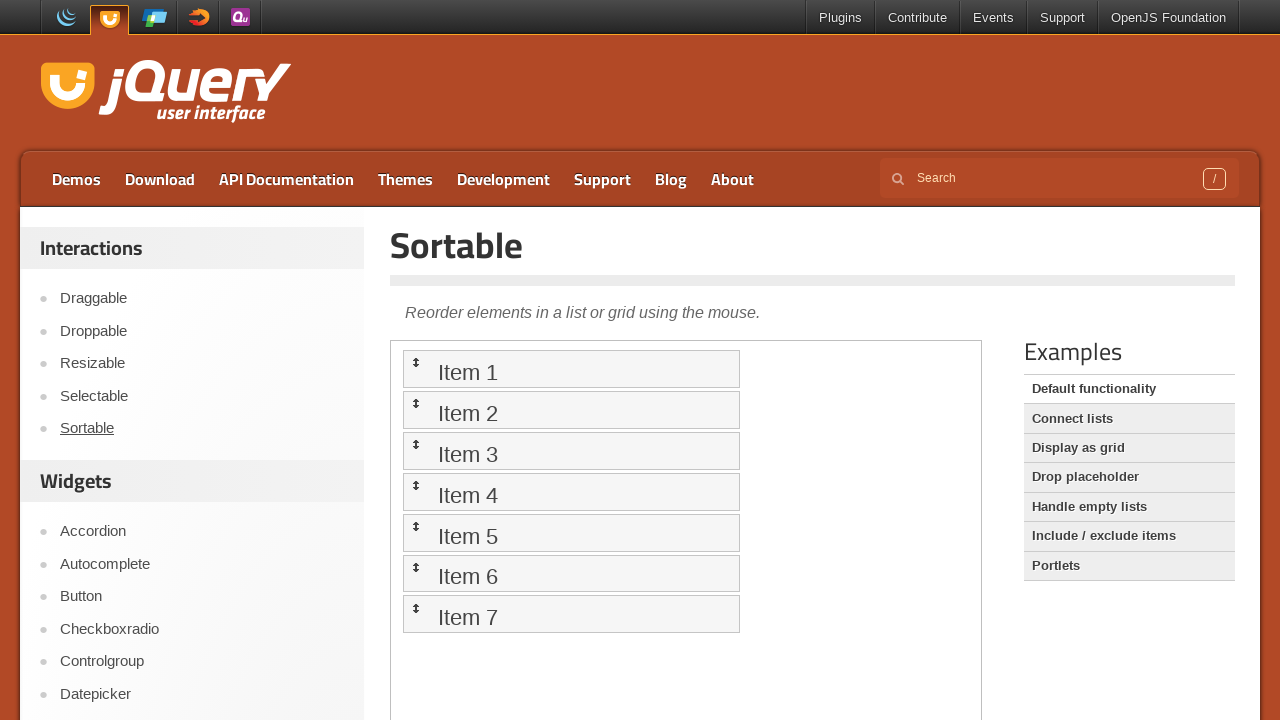

Dragged Item 1 to Item 4 position to reorder the list at (571, 492)
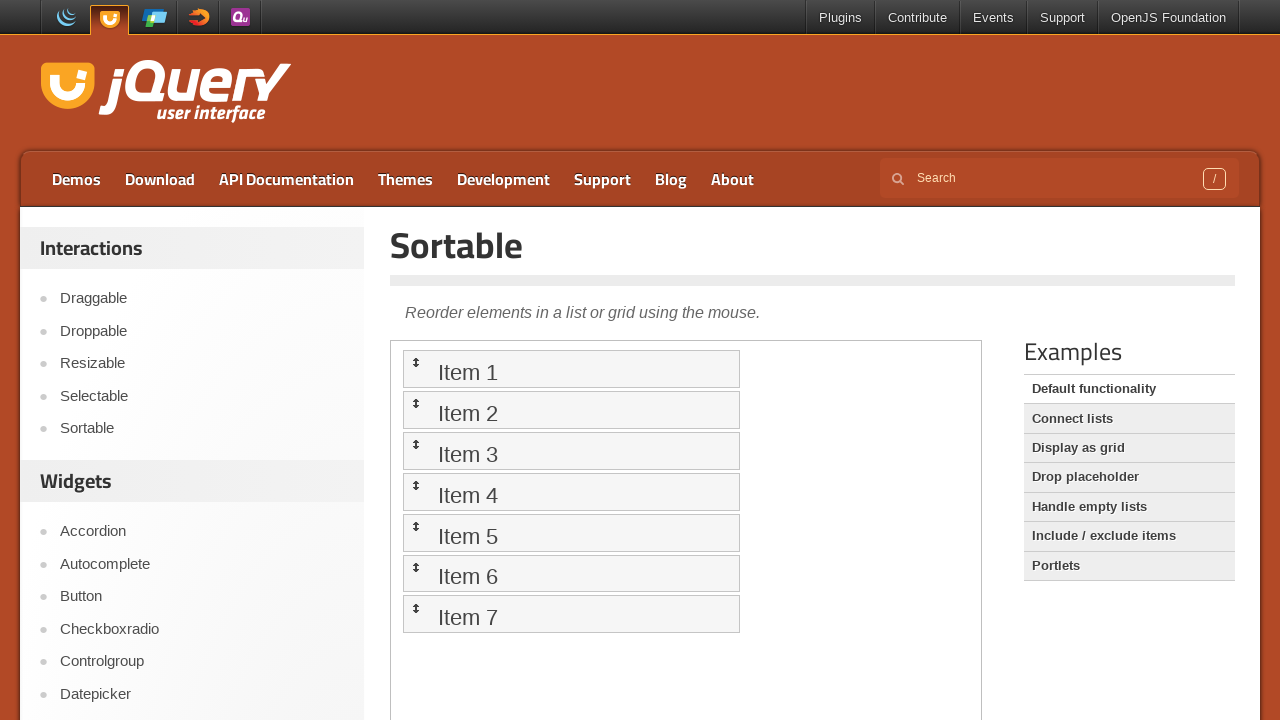

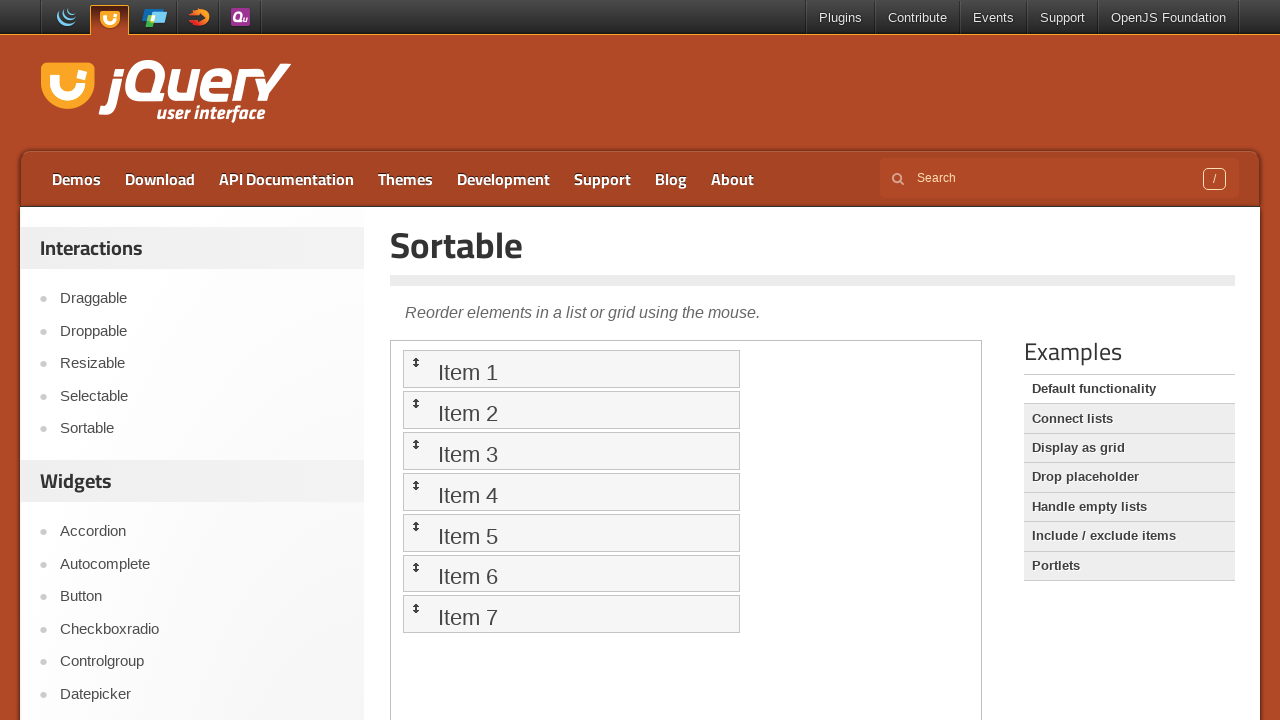